Navigates to Playwright documentation site, clicks the "Get Started" button, and verifies the button is enabled.

Starting URL: https://playwright.dev/

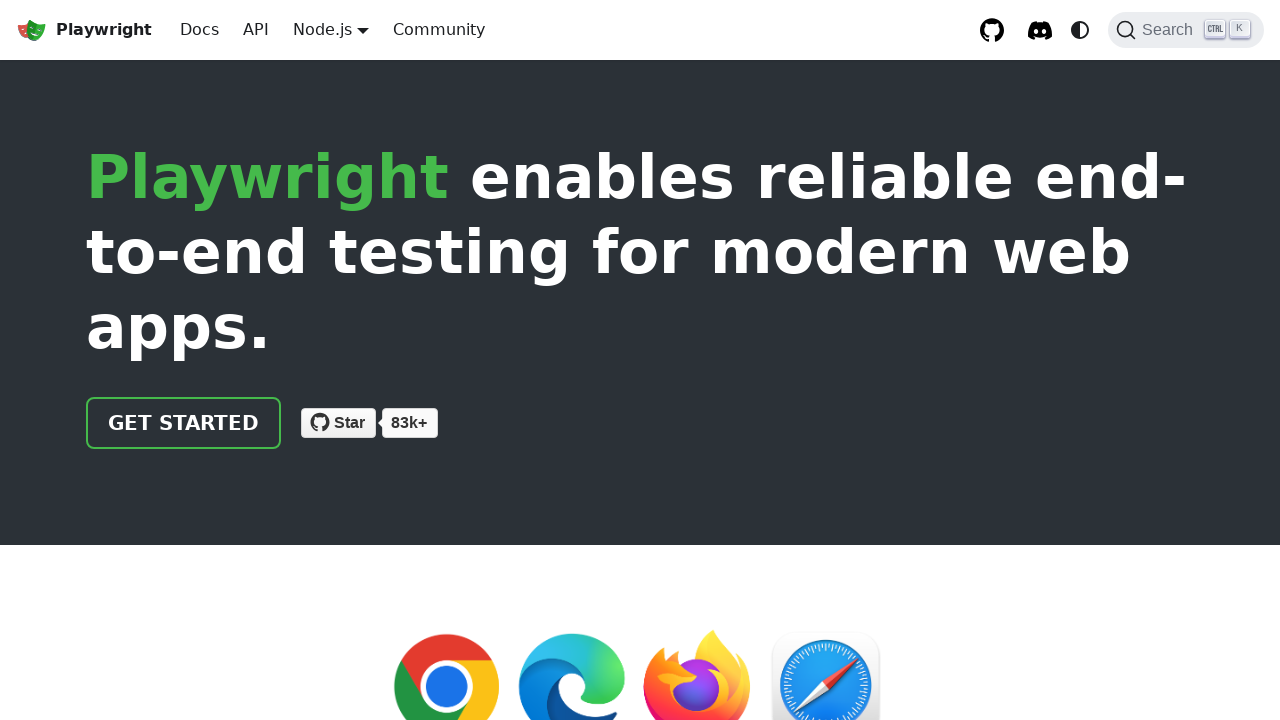

Clicked the 'Get Started' button at (184, 423) on text=Get Started
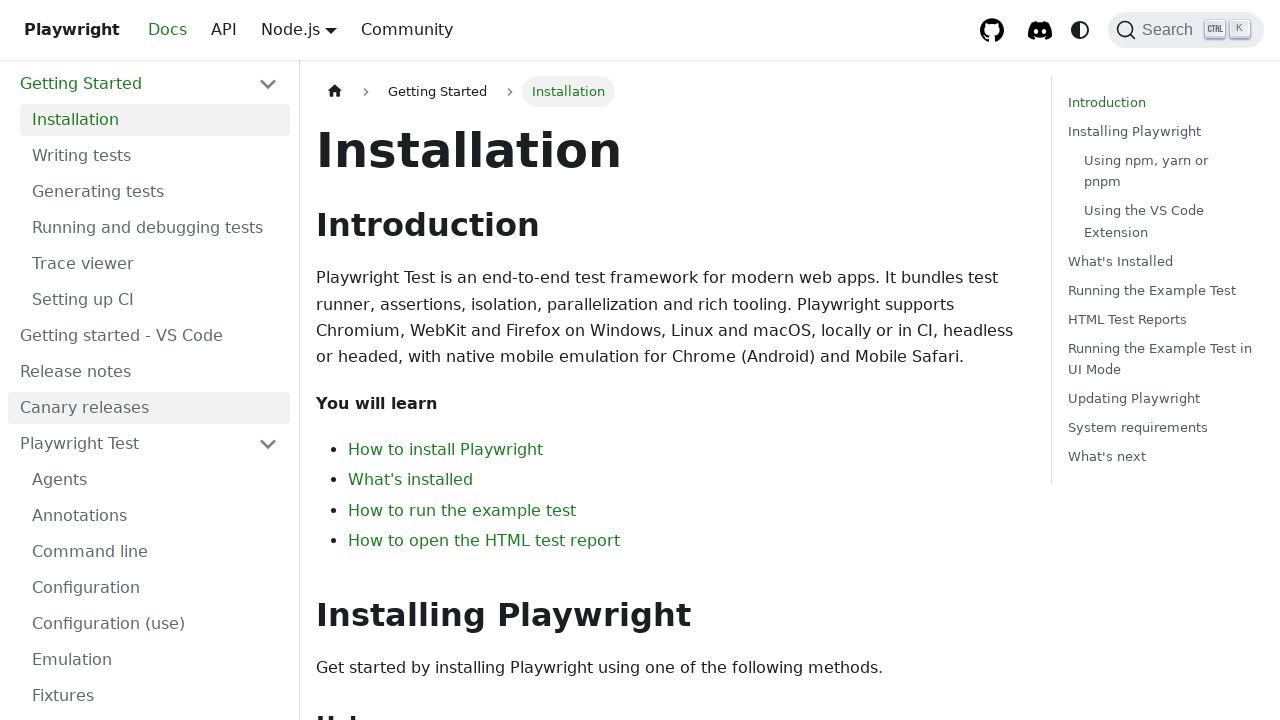

Waited for network idle after navigation
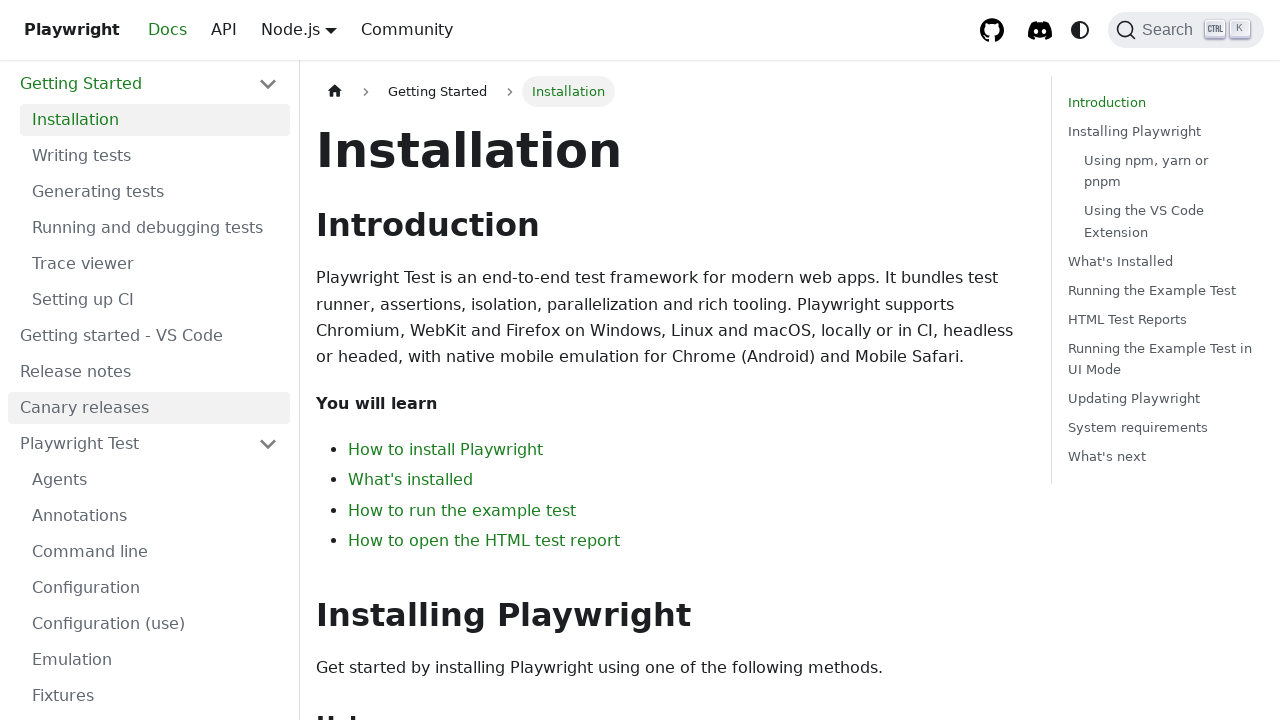

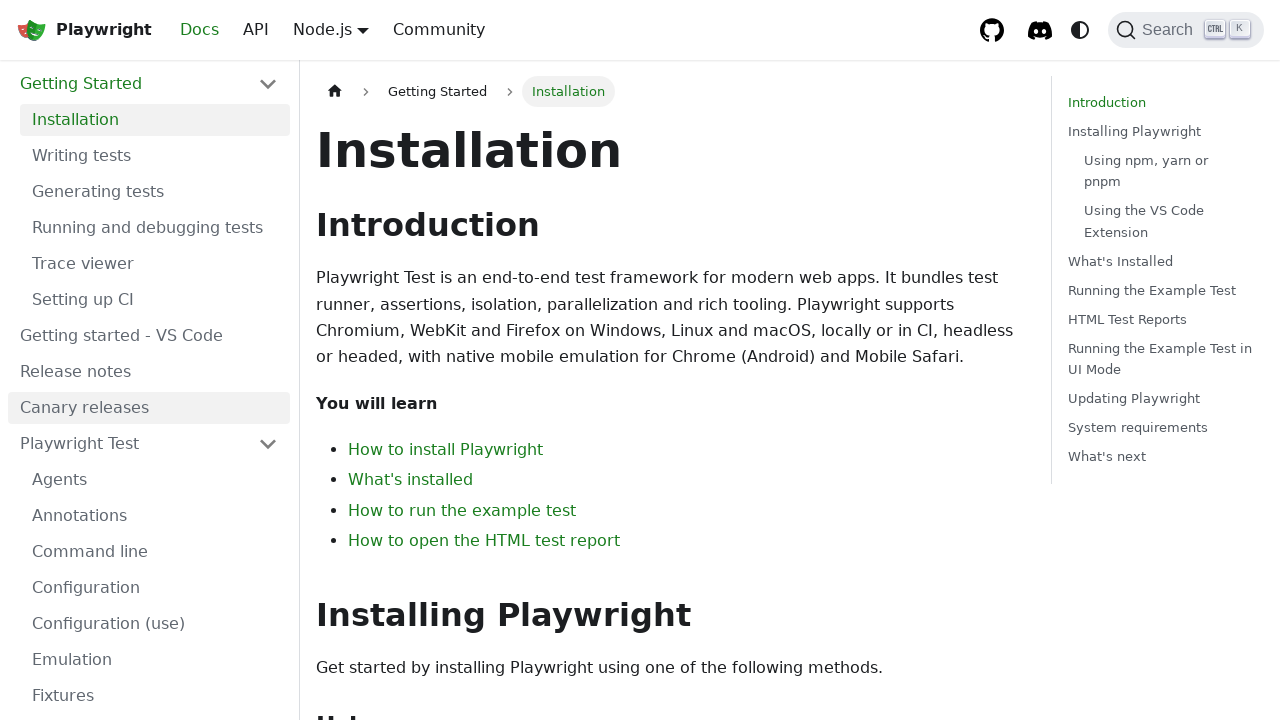